Tests clicking the Radio Button menu, selecting the Yes radio button, and verifying the selection message

Starting URL: https://demoqa.com/elements

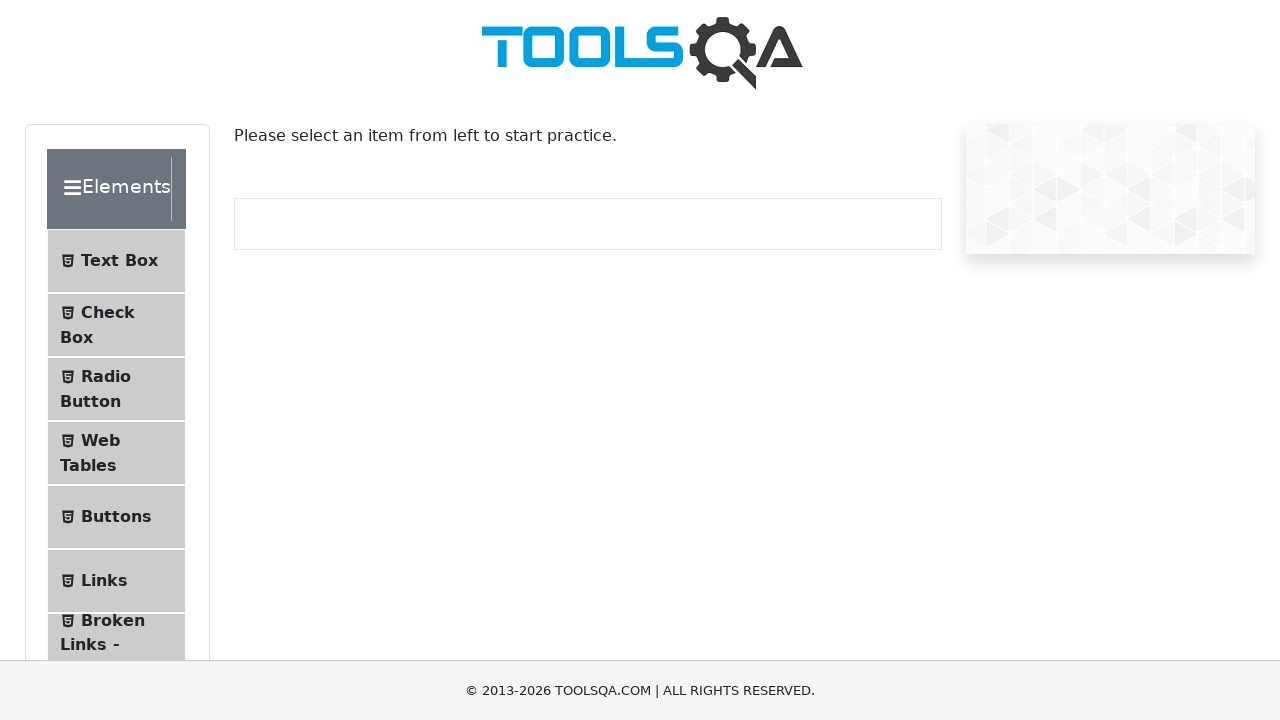

Clicked the Radio Button menu item at (116, 389) on xpath=//span[text()='Radio Button']/..
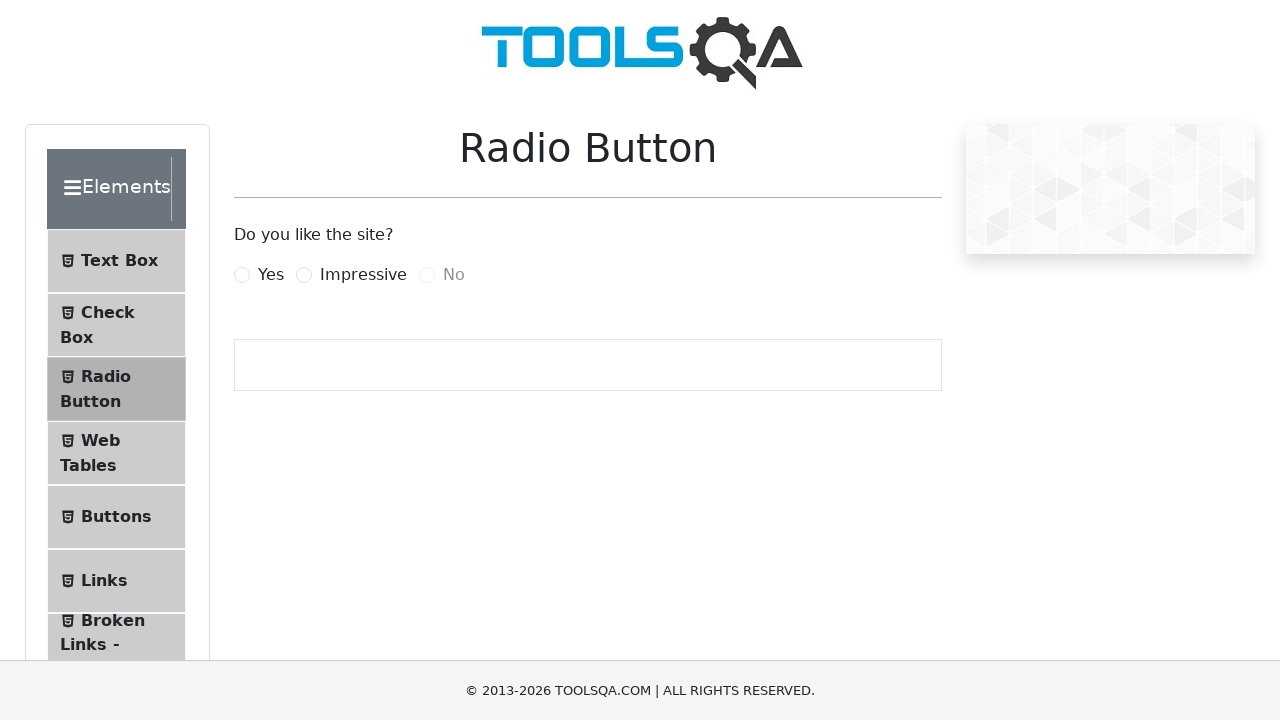

Clicked the Yes radio button label at (271, 275) on xpath=//input[@id='yesRadio']/following-sibling::label
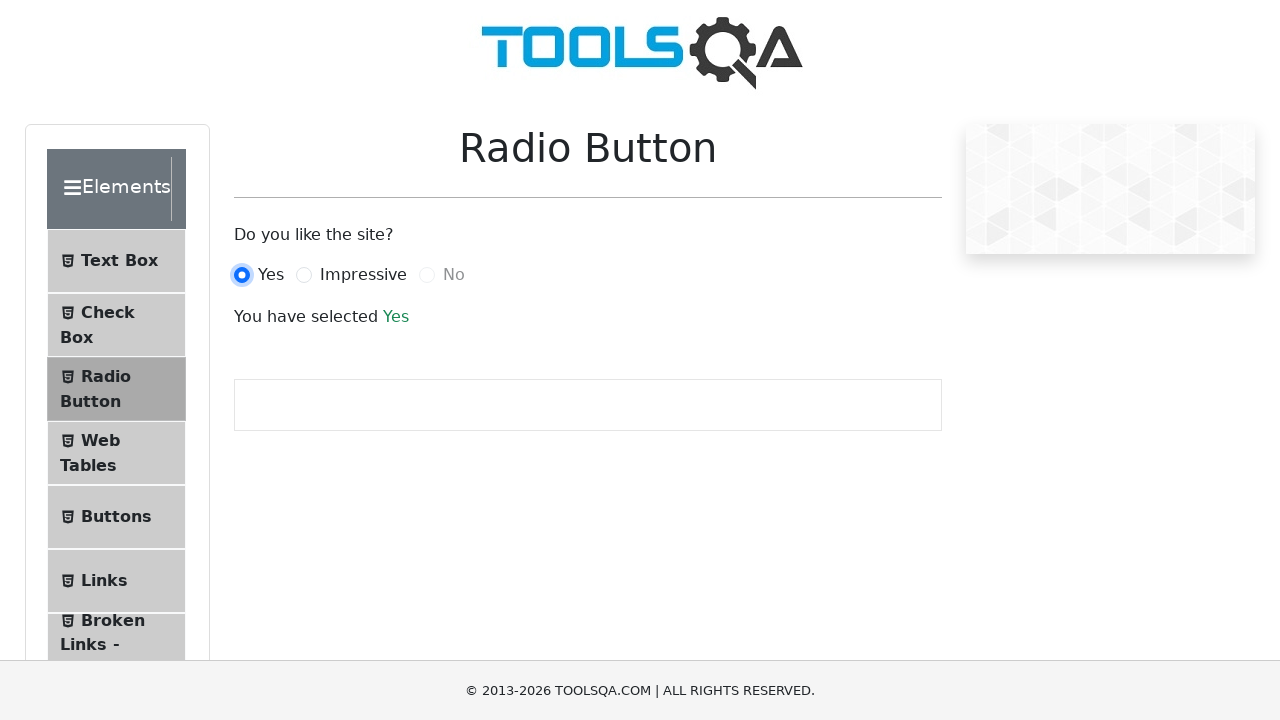

Located the success message element
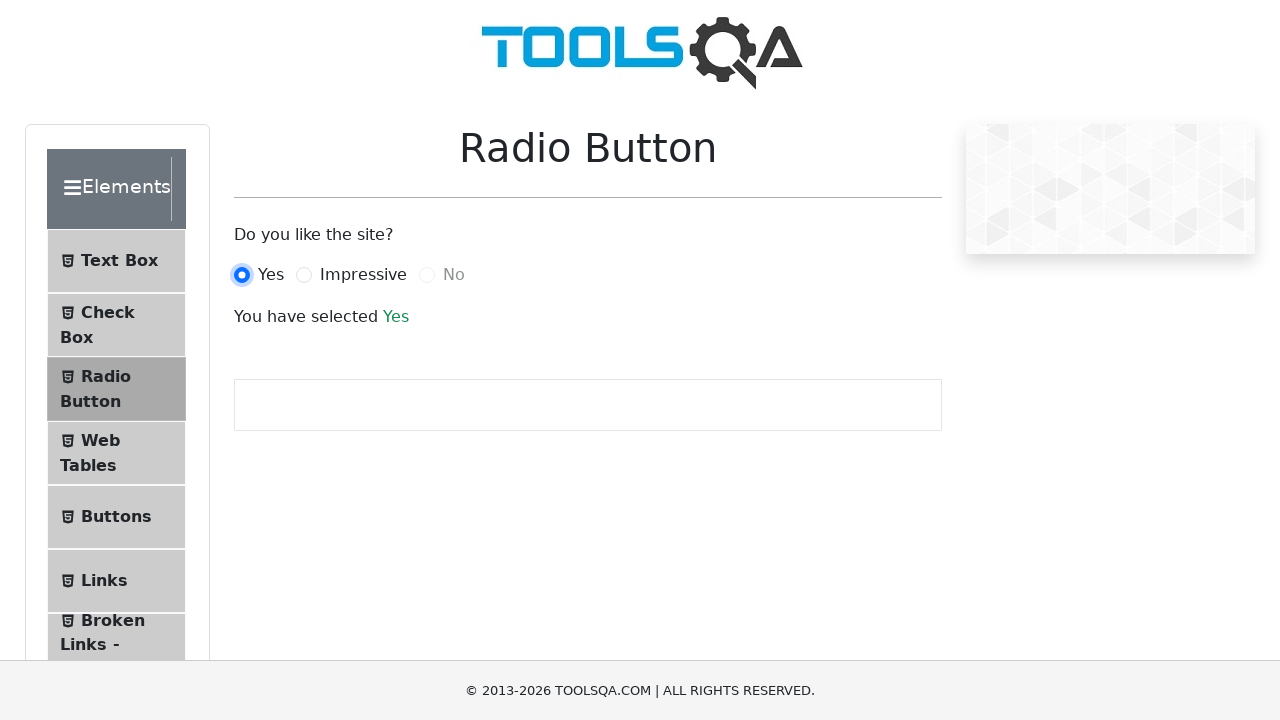

Verified the selection message displays 'Yes'
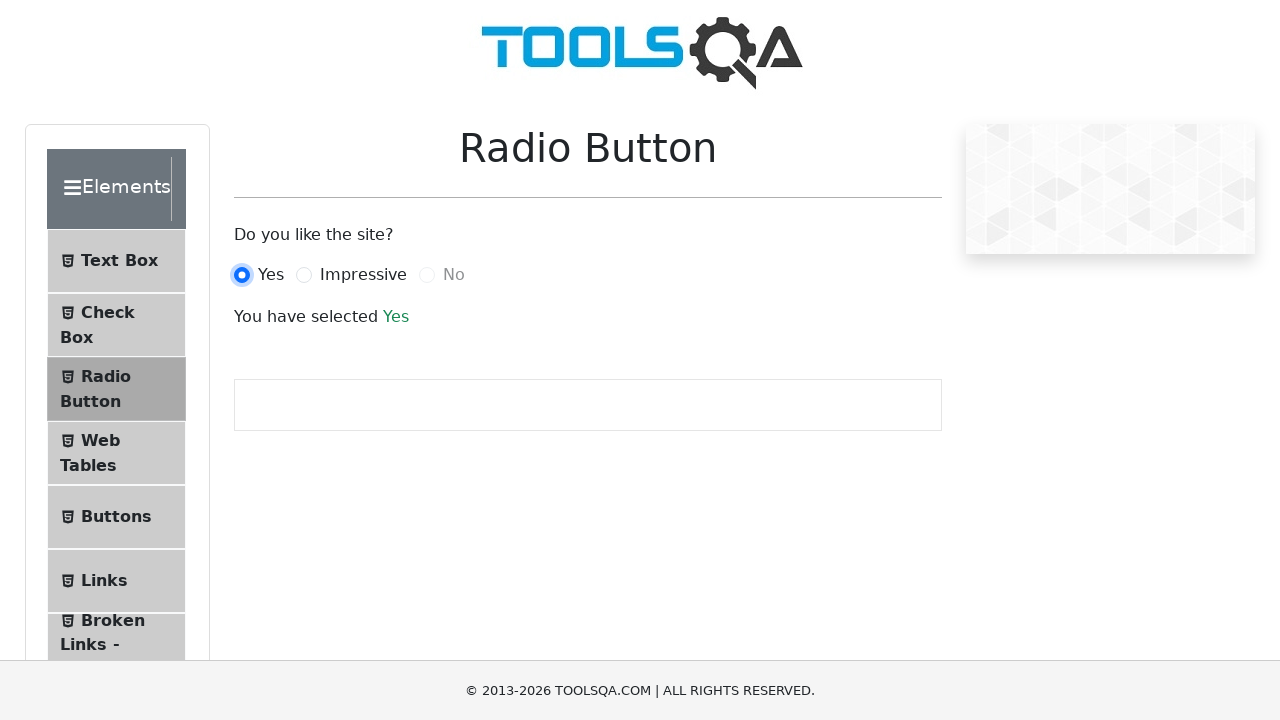

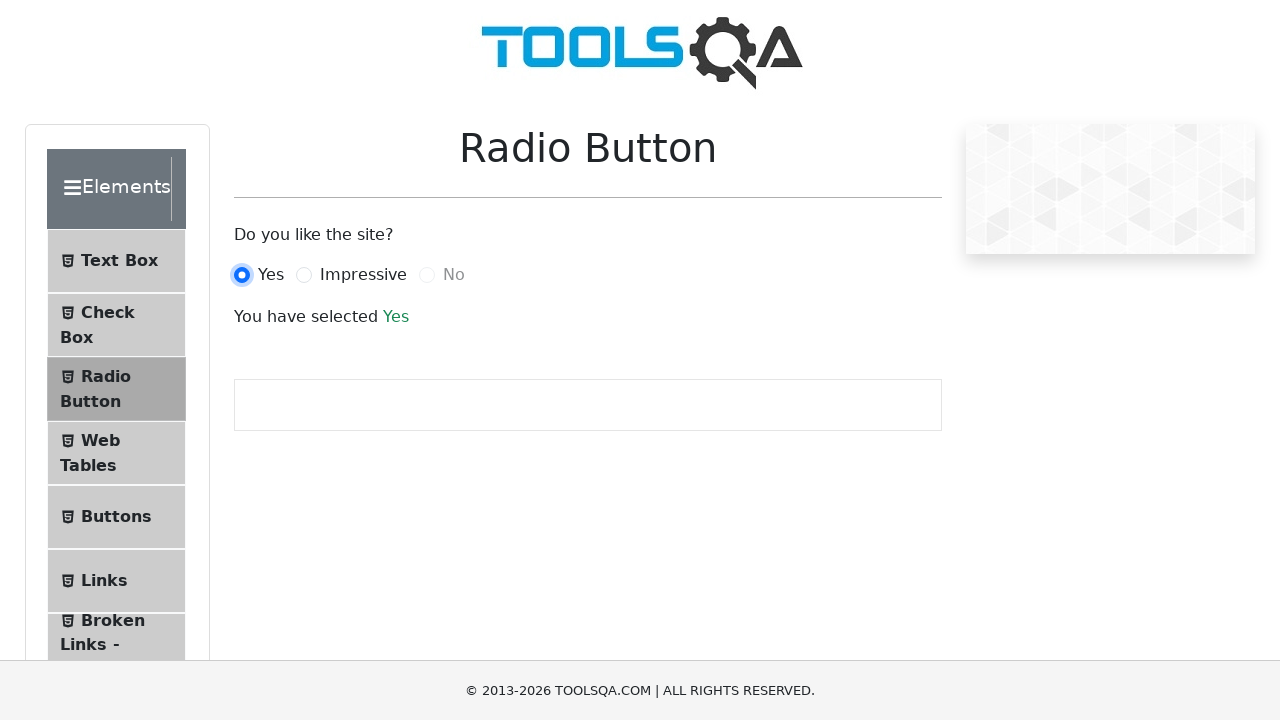